Tests an electric floor heating calculator by entering room dimensions (width and length), selecting room type and heating type from dropdowns, entering heat losses value, and verifying the calculated floor cable power results.

Starting URL: https://kermi-fko.ru/raschety/Calc-Rehau-Solelec.aspx

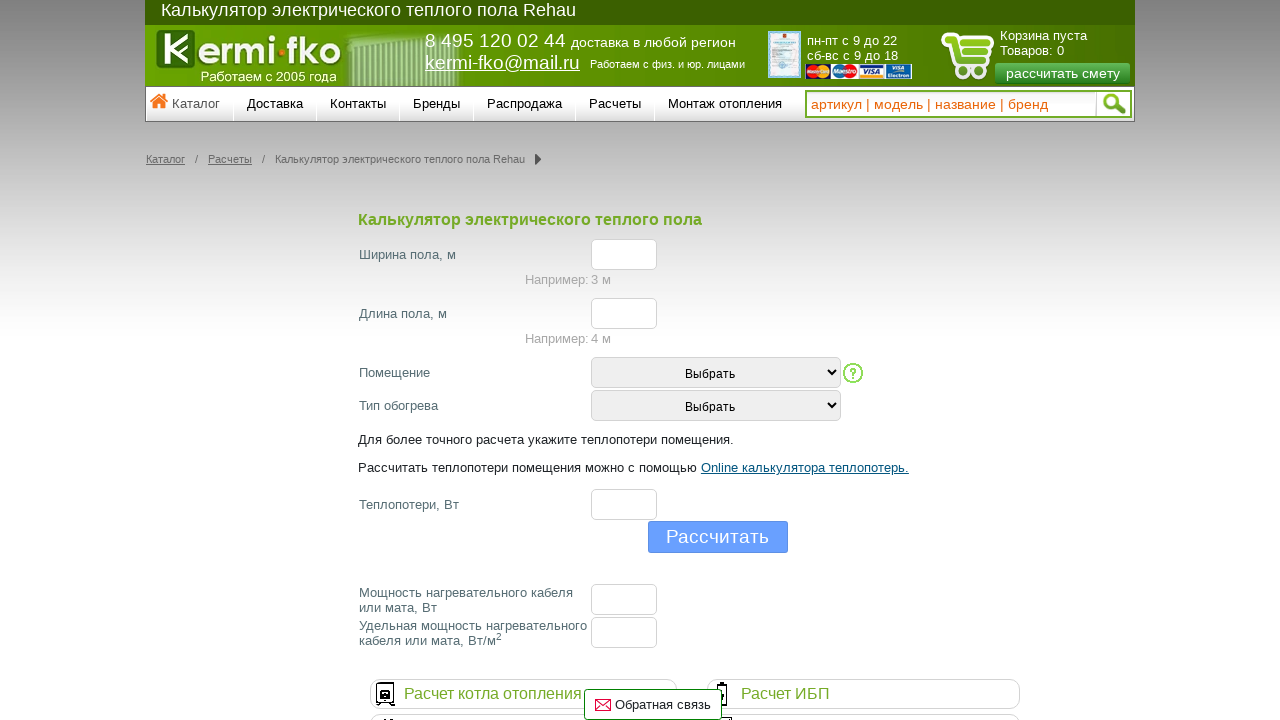

Filled width input field with '3' on #el_f_width
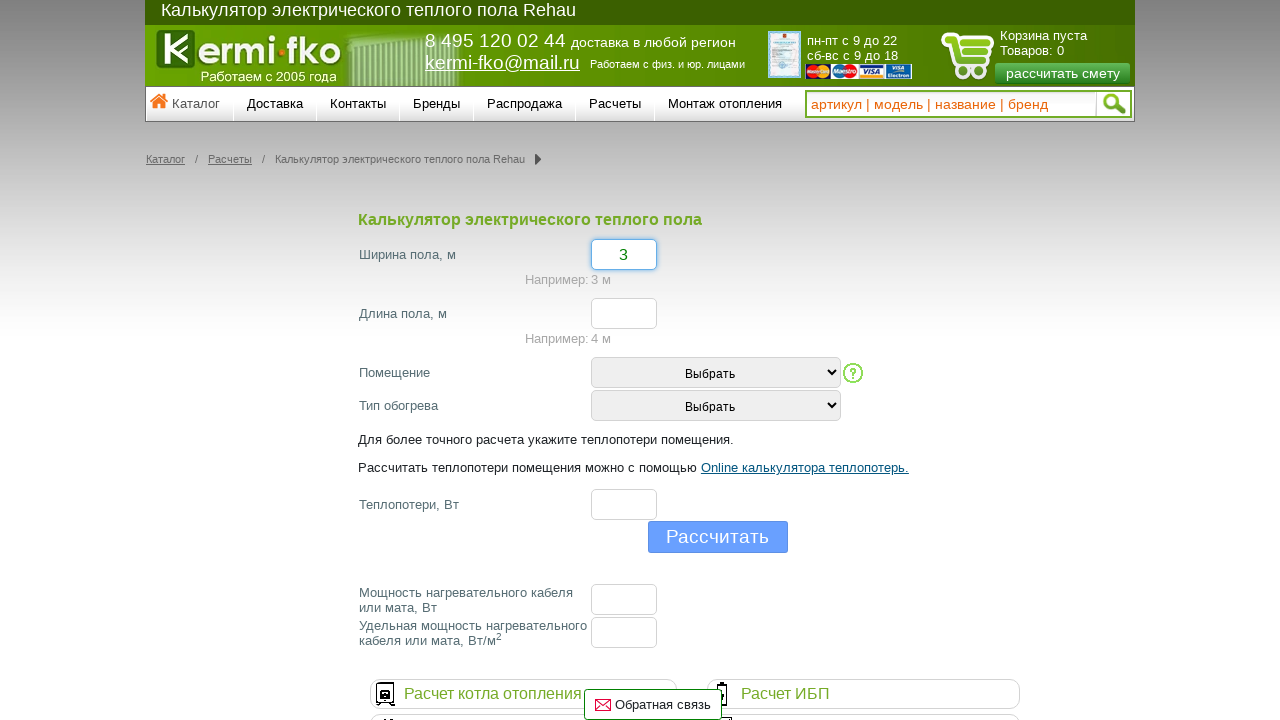

Filled length input field with '4' on #el_f_lenght
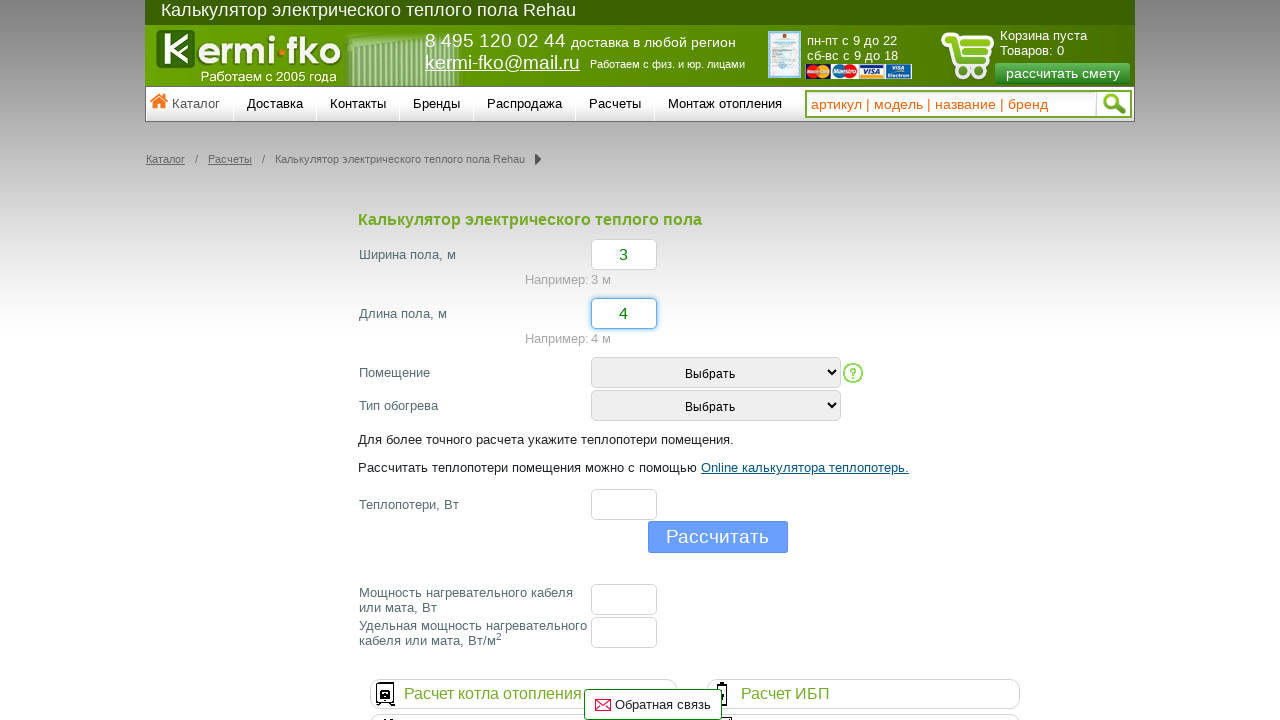

Selected room type 'Ванная' (Bathroom) on #room_type
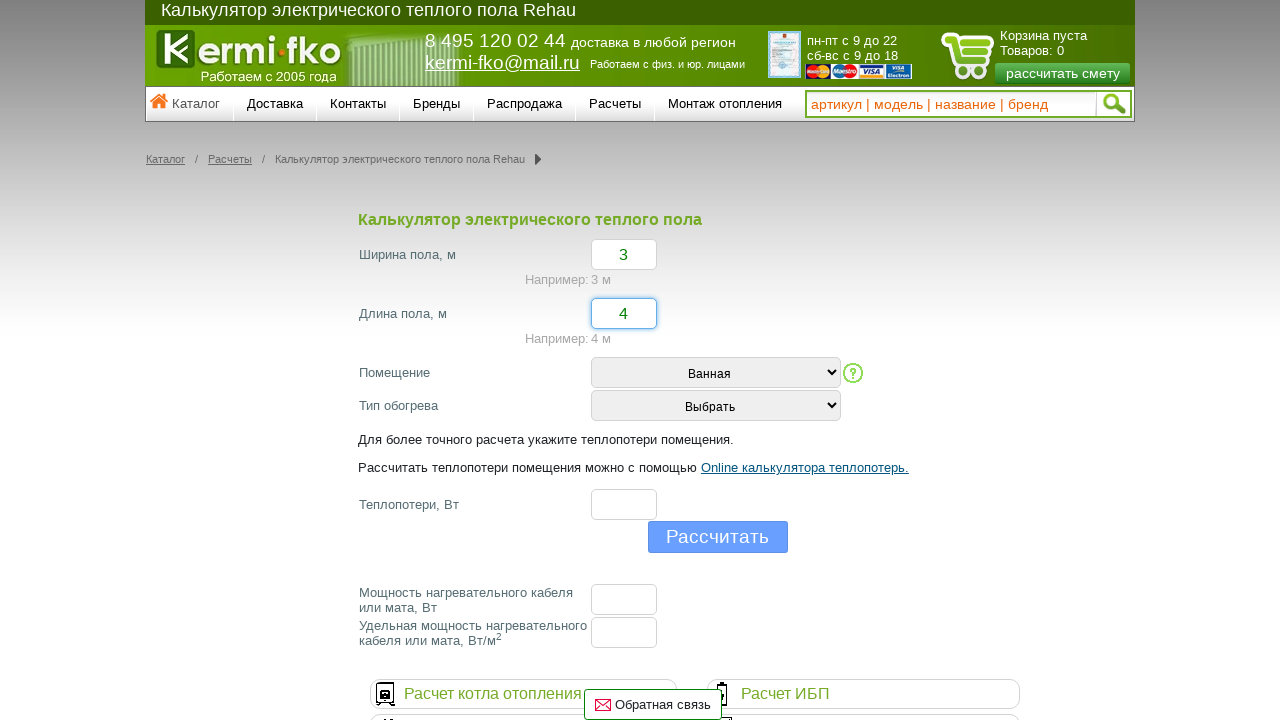

Selected heating type 'Основное отопление' (Main heating) on #heating_type
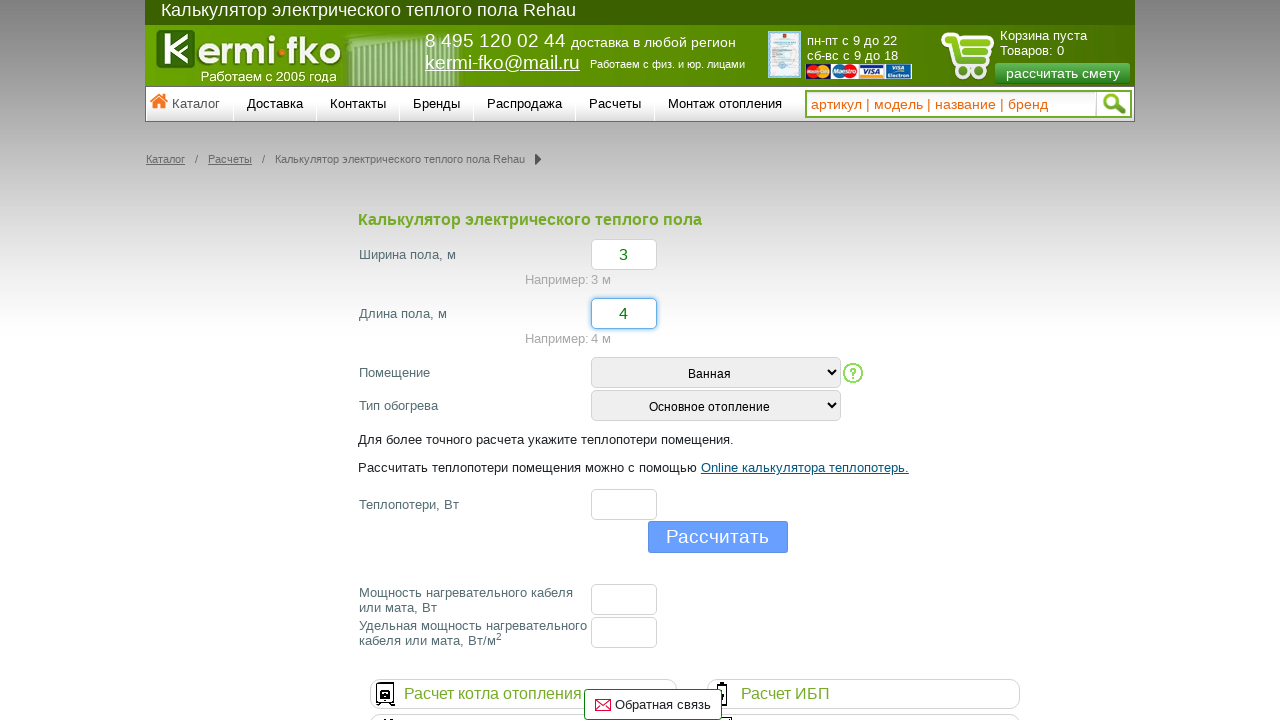

Filled heat losses input field with '300' on #el_f_losses
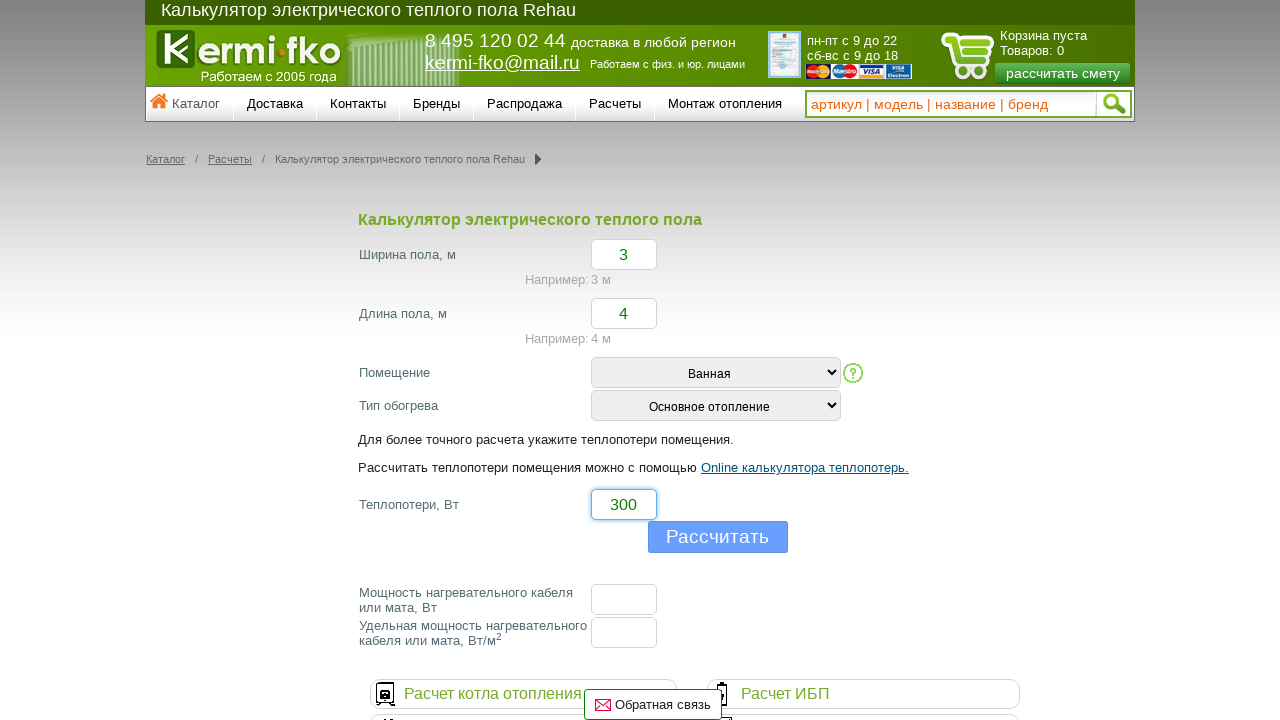

Clicked calculate button at (718, 537) on input[name='button']
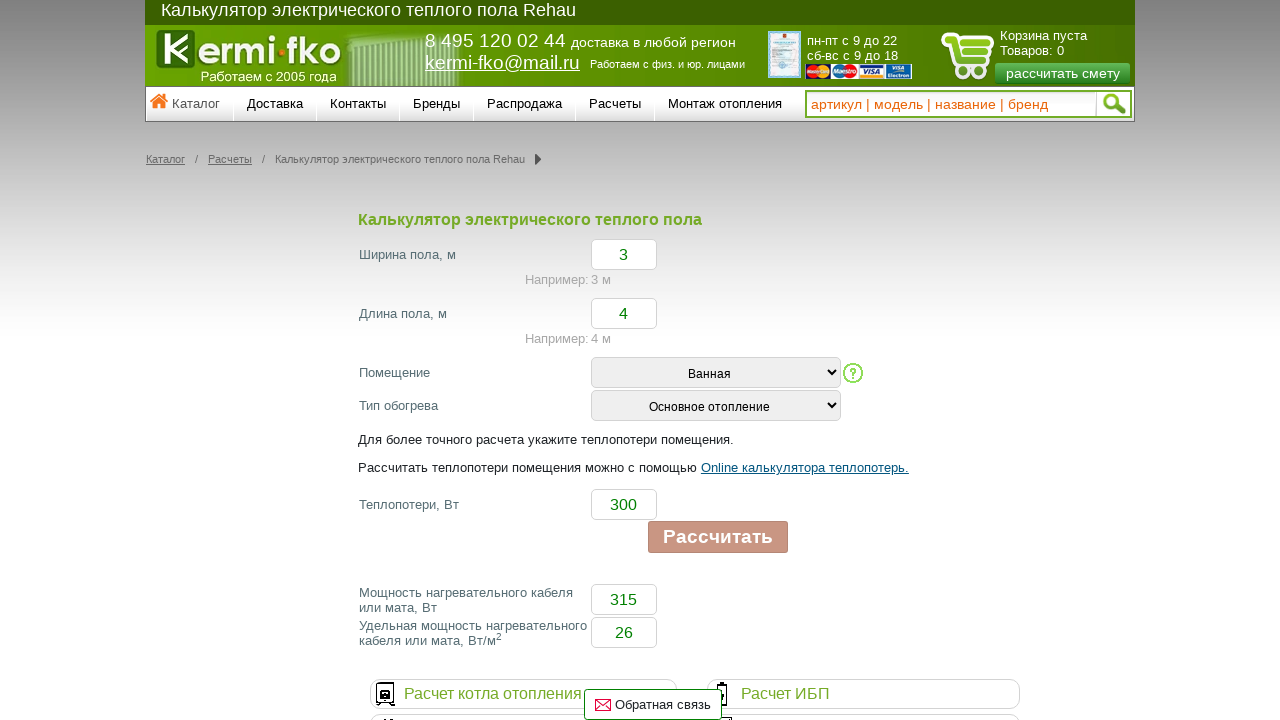

Floor cable power results loaded
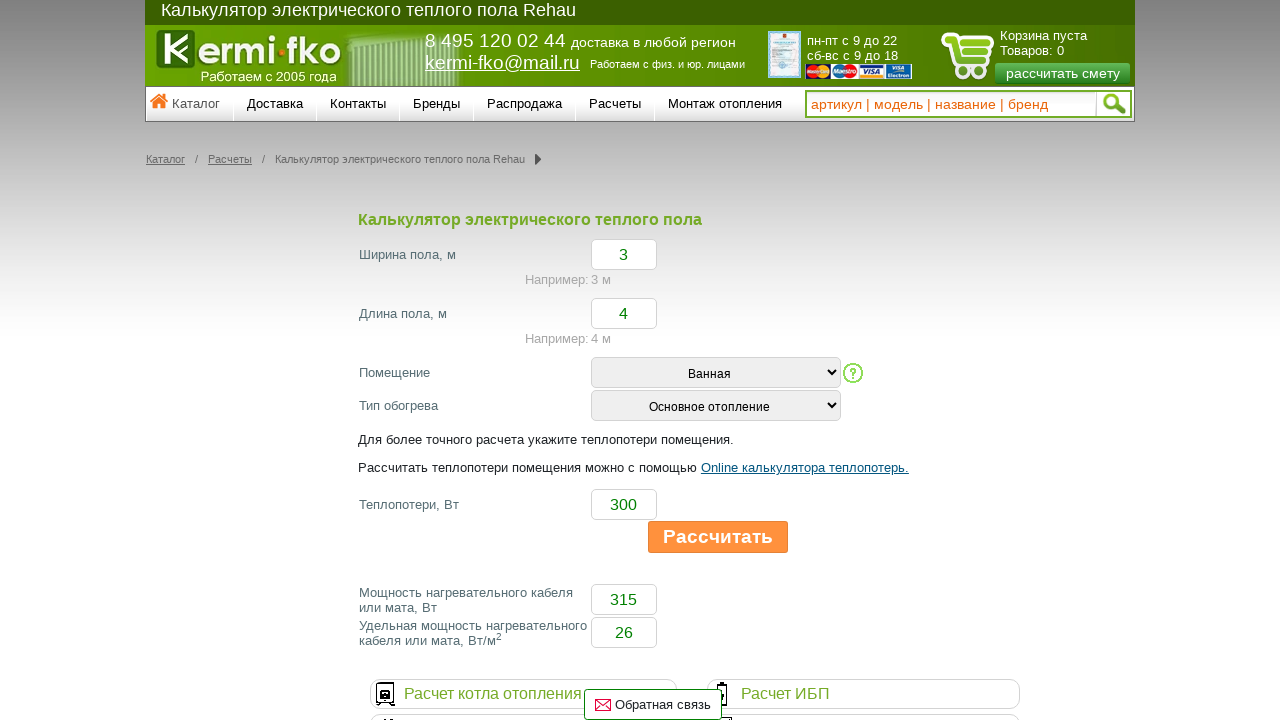

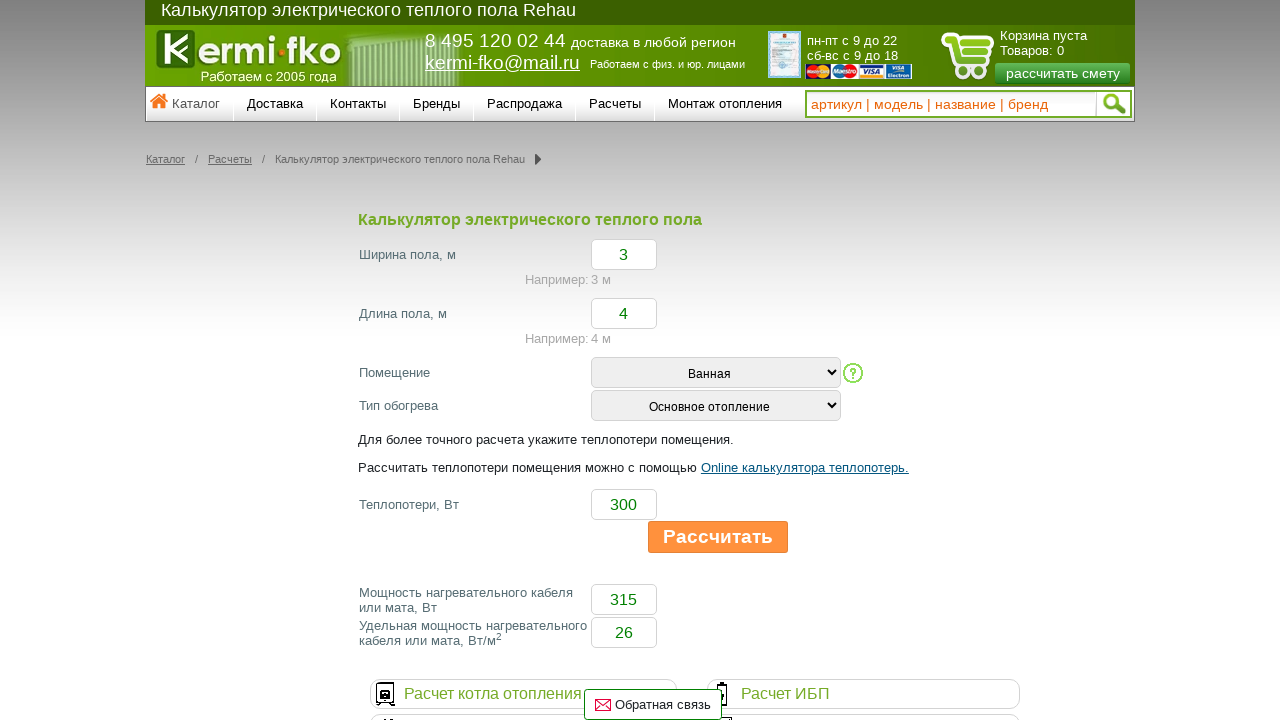